Tests link counting and navigation on a practice page - counts total links, footer links, and opens footer column links in new tabs to verify they work

Starting URL: http://qaclickacademy.com/practice.php

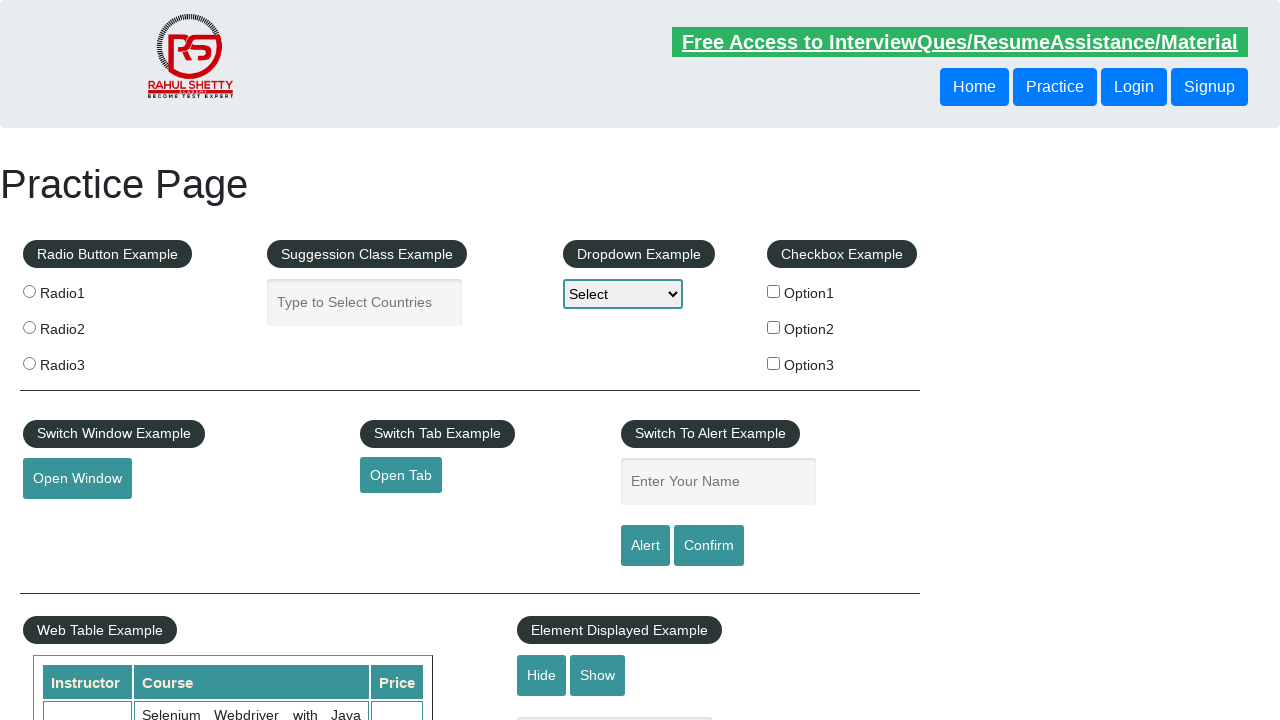

Counted total links on page: 27
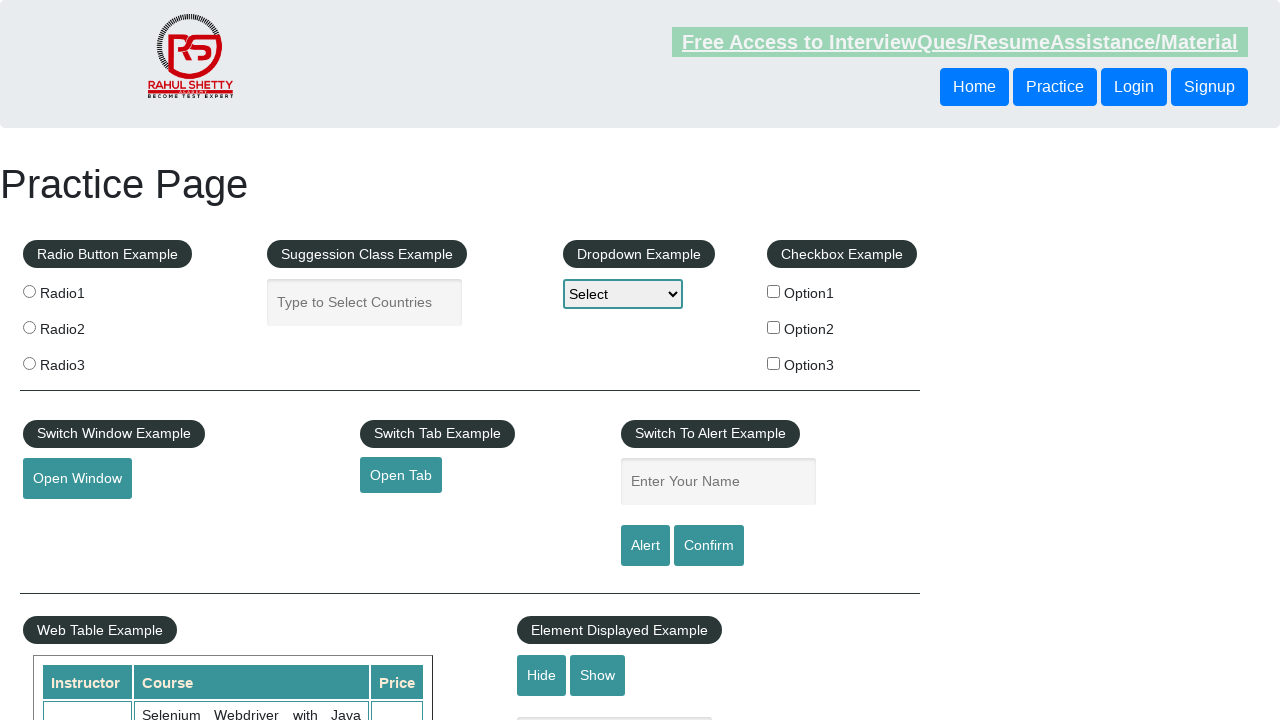

Located footer section (#gf-BIG)
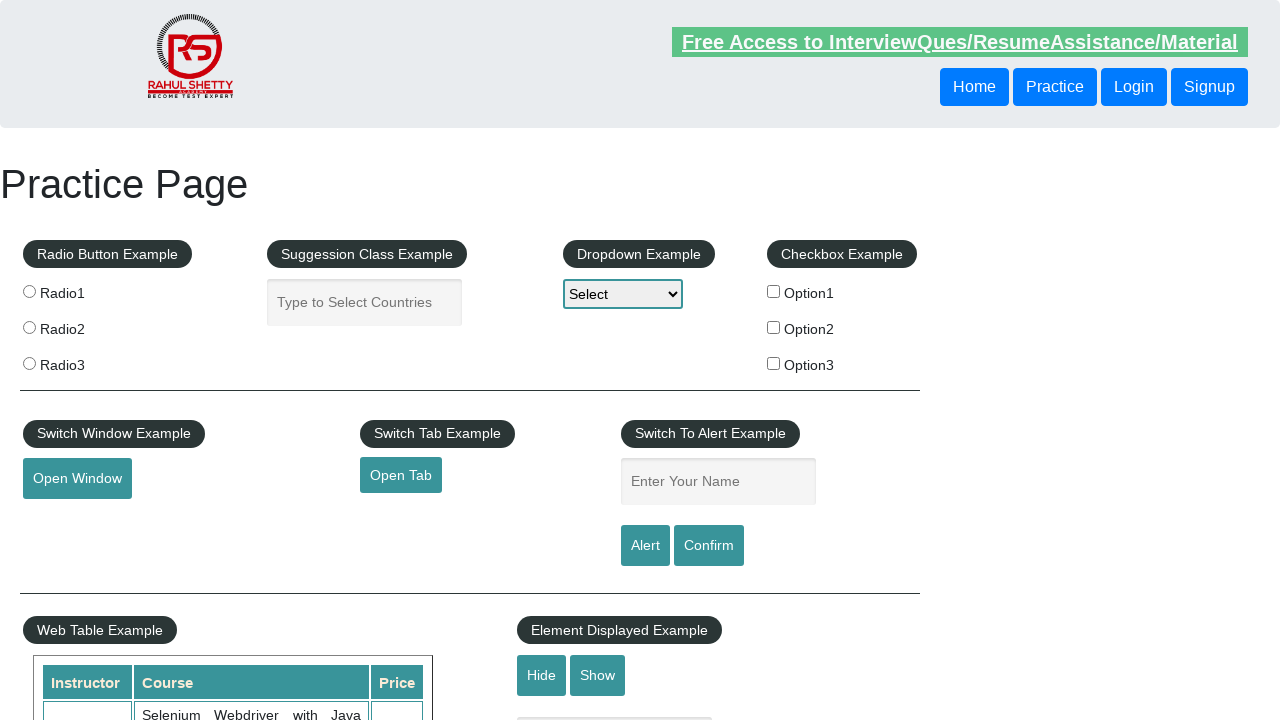

Counted links in footer section: 20
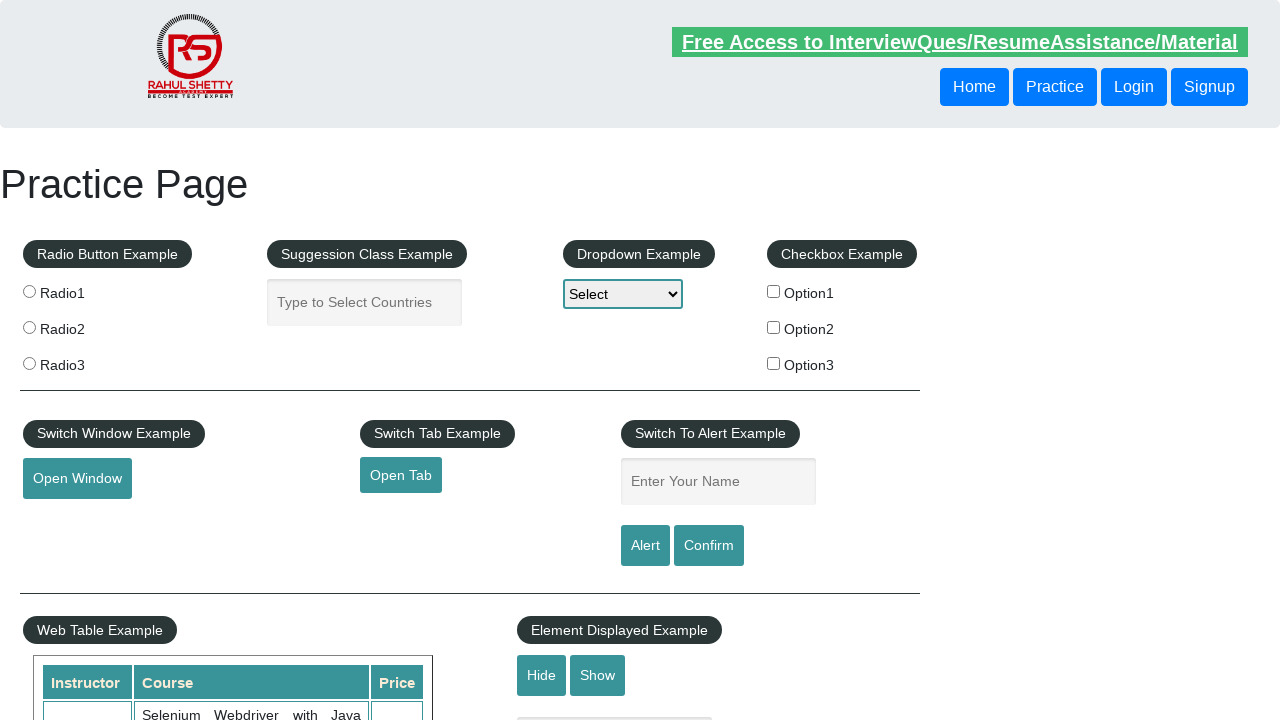

Located first column of footer section
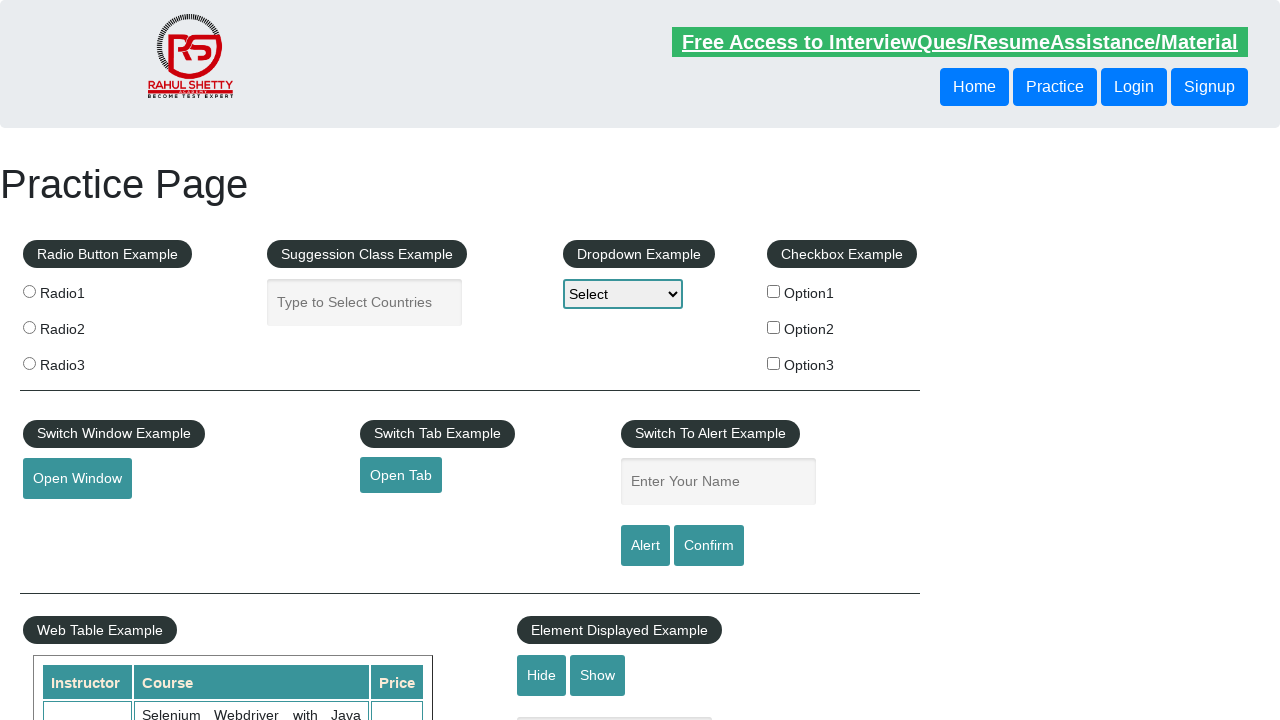

Counted links in footer first column: 5
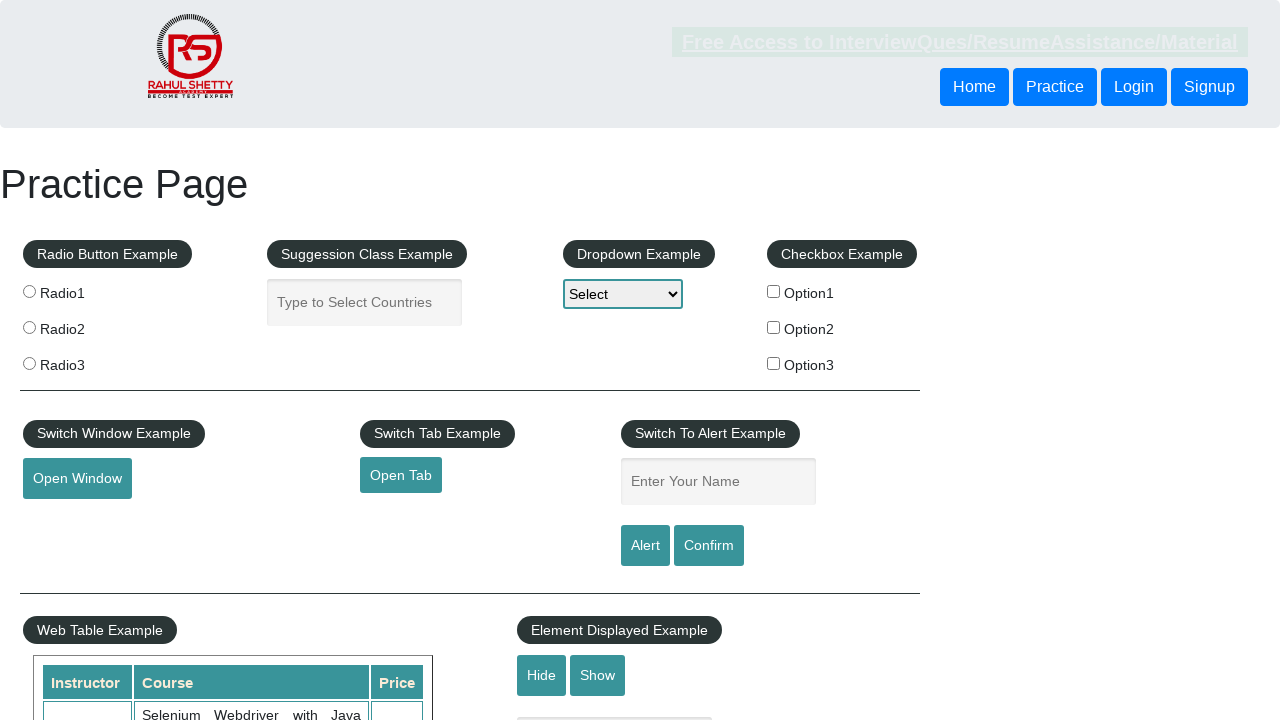

Opened footer first column link 1 in new tab using Ctrl+Click at (68, 520) on #gf-BIG >> xpath=//table/tbody/tr/td[1]/ul >> a >> nth=1
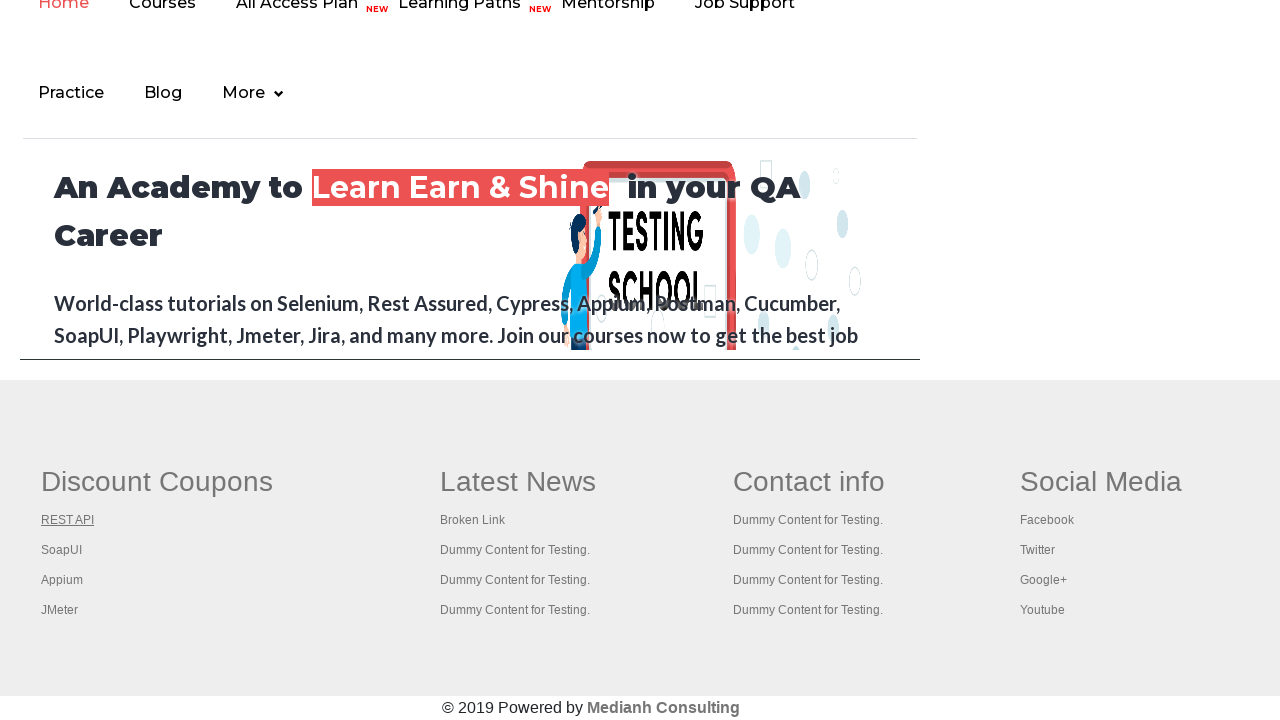

Opened footer first column link 2 in new tab using Ctrl+Click at (62, 550) on #gf-BIG >> xpath=//table/tbody/tr/td[1]/ul >> a >> nth=2
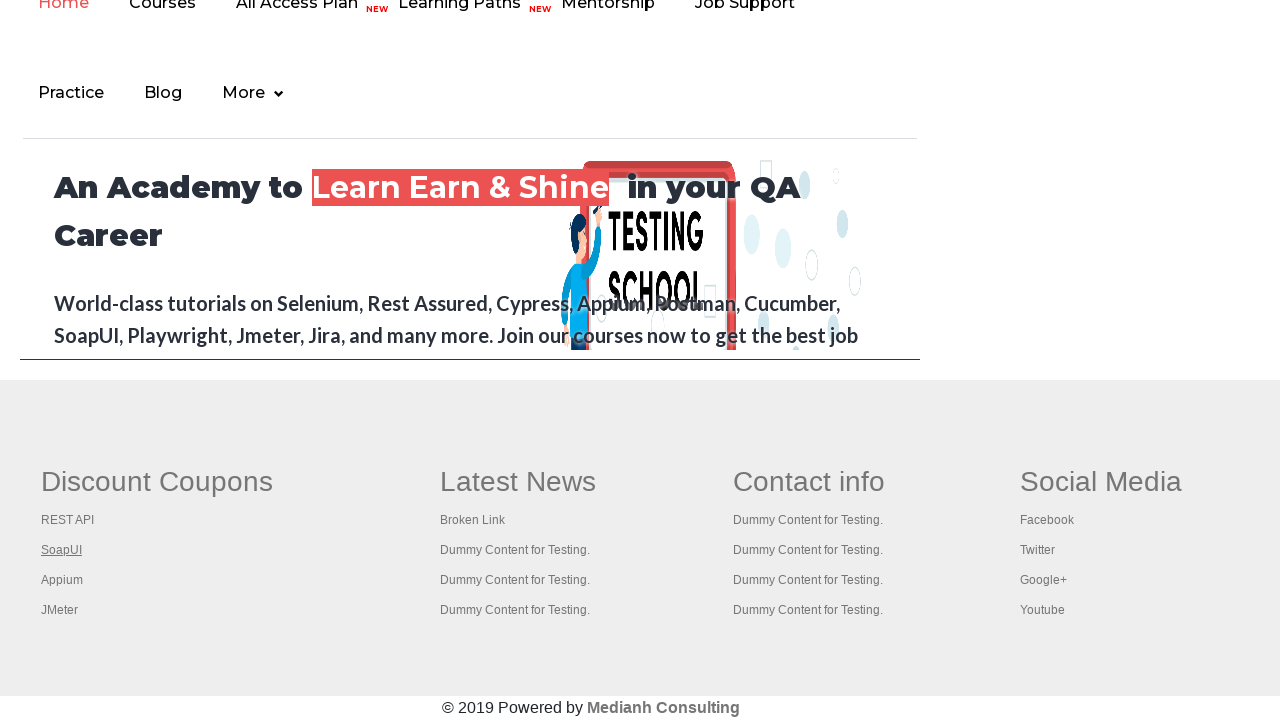

Opened footer first column link 3 in new tab using Ctrl+Click at (62, 580) on #gf-BIG >> xpath=//table/tbody/tr/td[1]/ul >> a >> nth=3
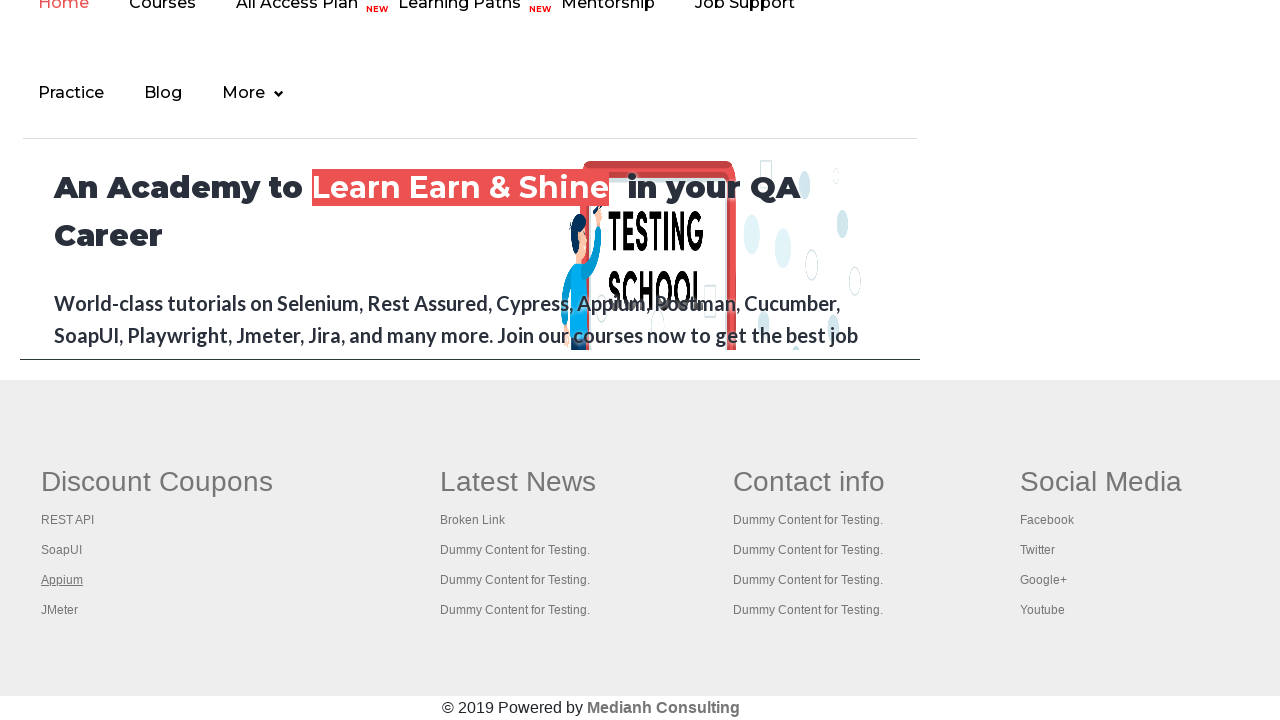

Opened footer first column link 4 in new tab using Ctrl+Click at (60, 610) on #gf-BIG >> xpath=//table/tbody/tr/td[1]/ul >> a >> nth=4
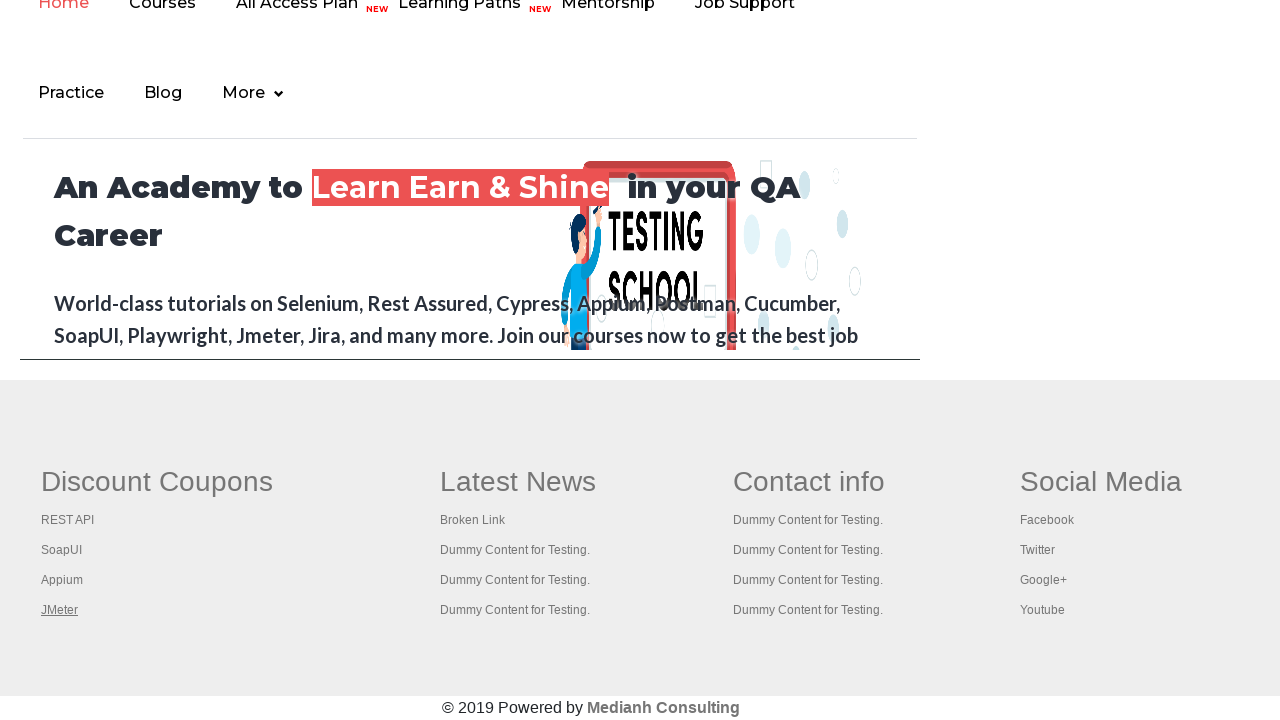

Retrieved all open pages/tabs: 5 total
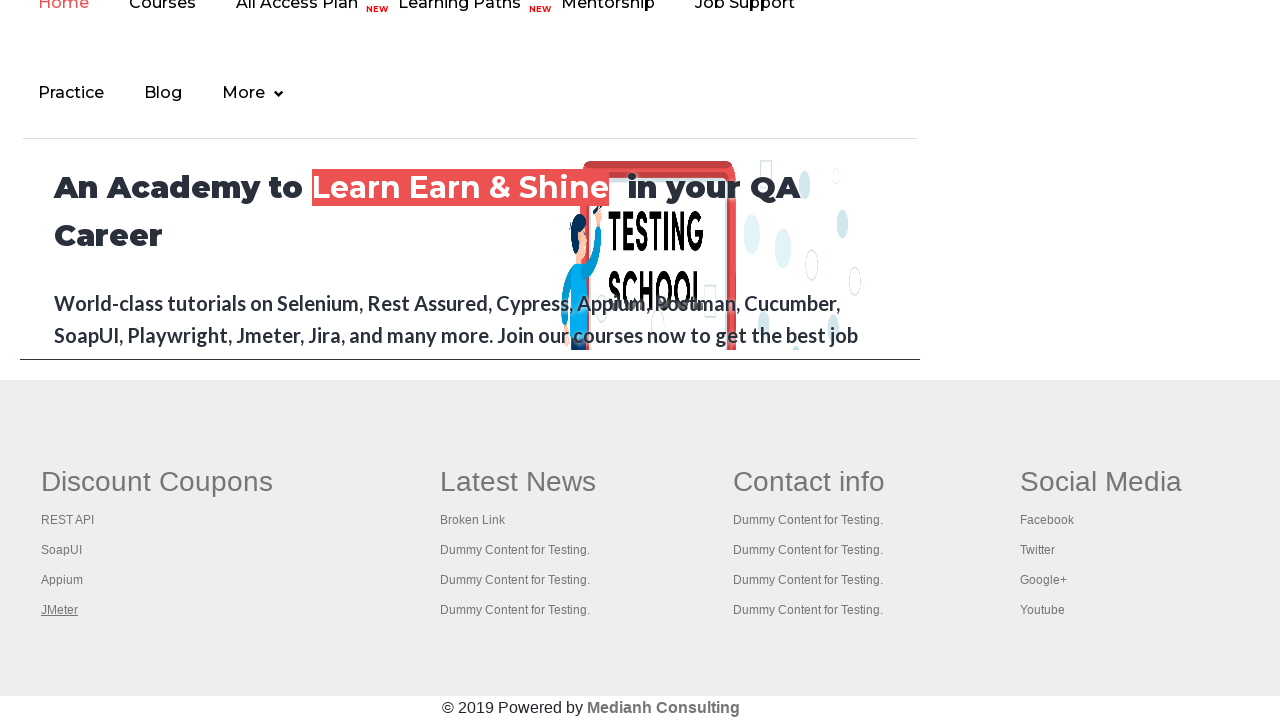

Verified open page title: Practice Page
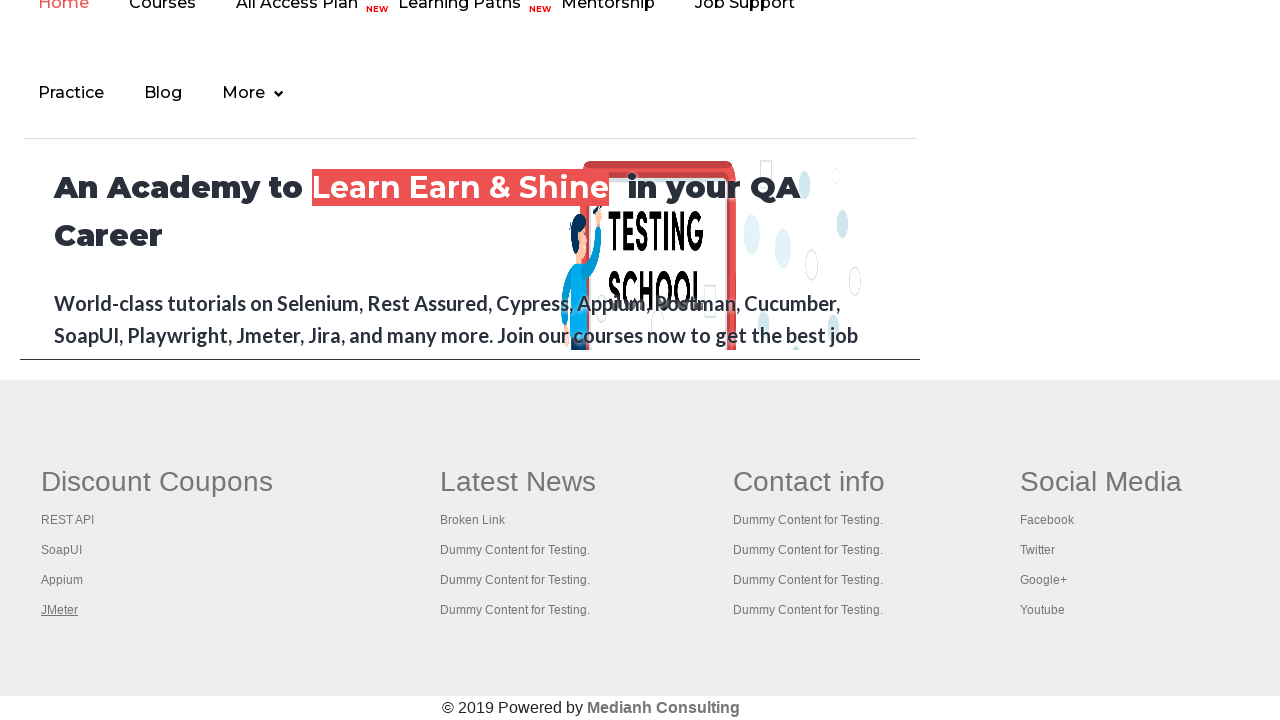

Verified open page title: REST API Tutorial
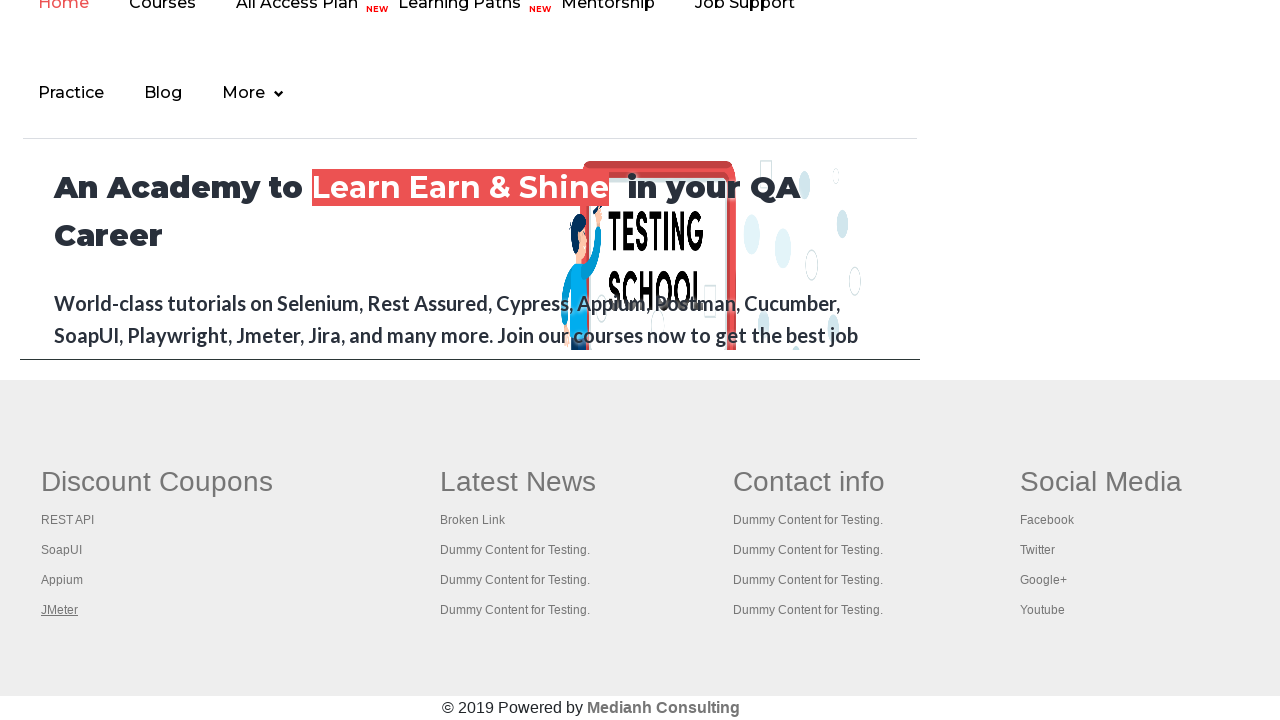

Verified open page title: The World’s Most Popular API Testing Tool | SoapUI
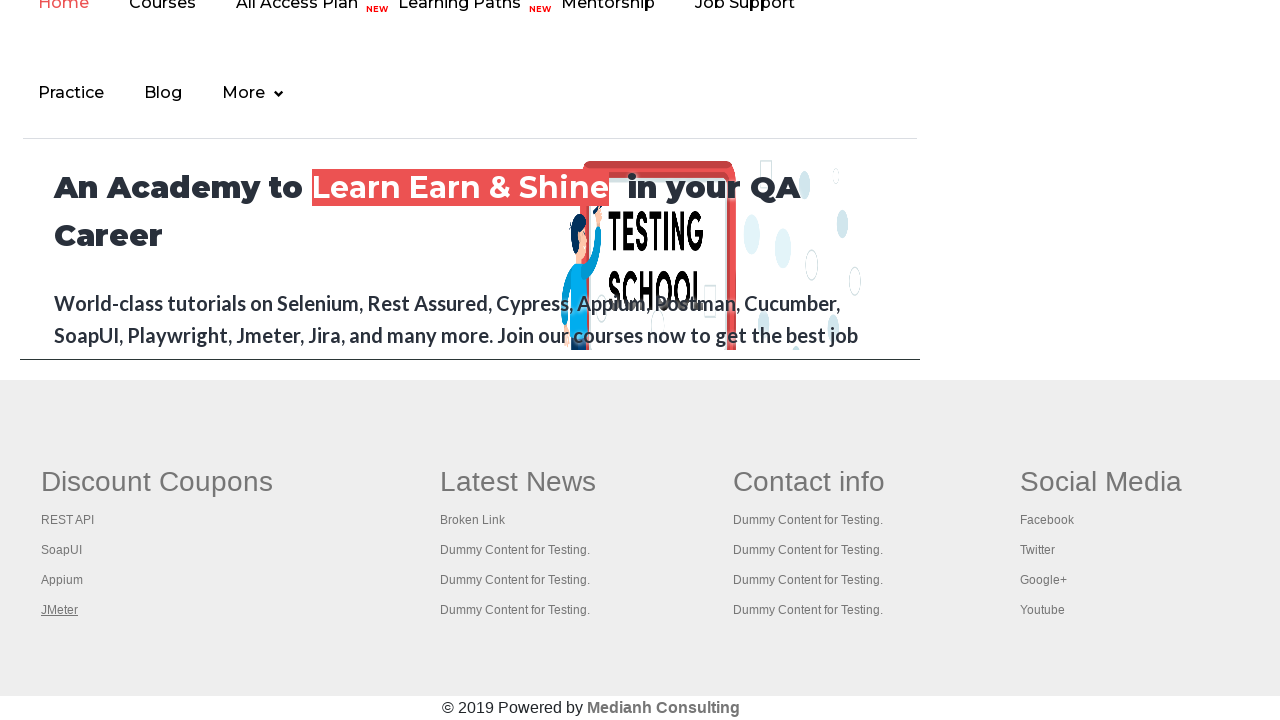

Verified open page title: Appium tutorial for Mobile Apps testing | RahulShetty Academy | Rahul
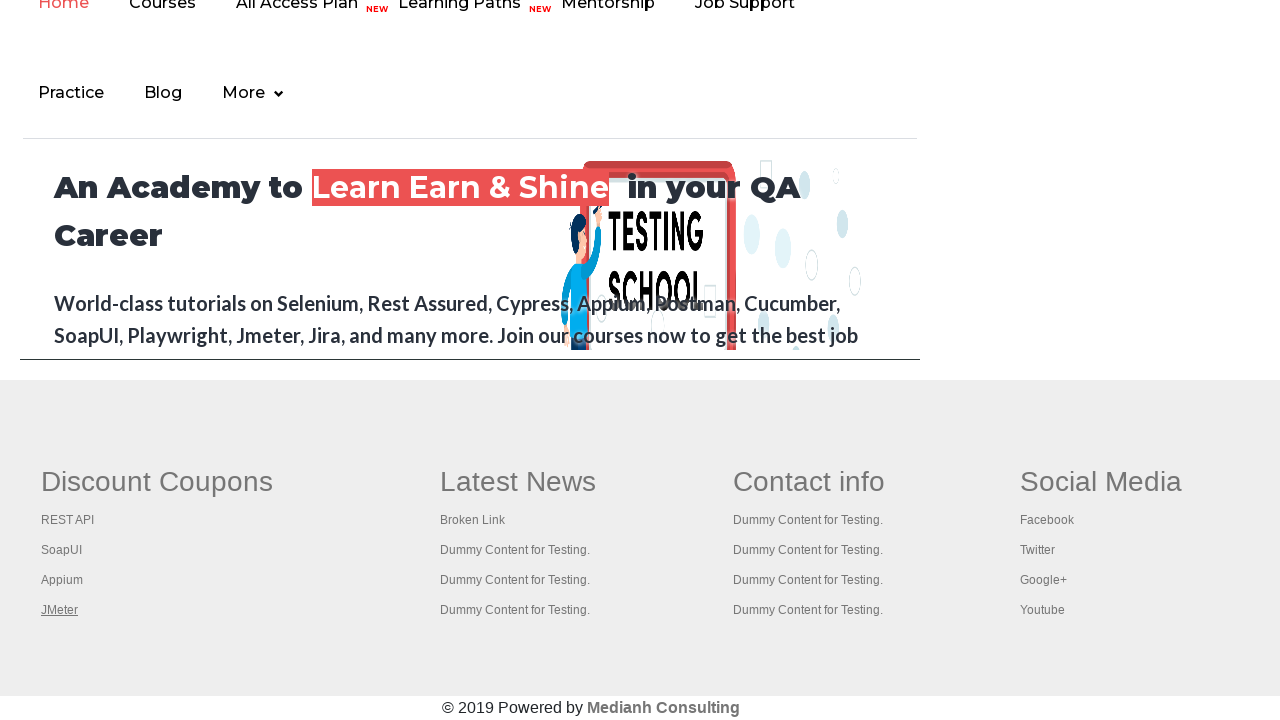

Verified open page title: Apache JMeter - Apache JMeter™
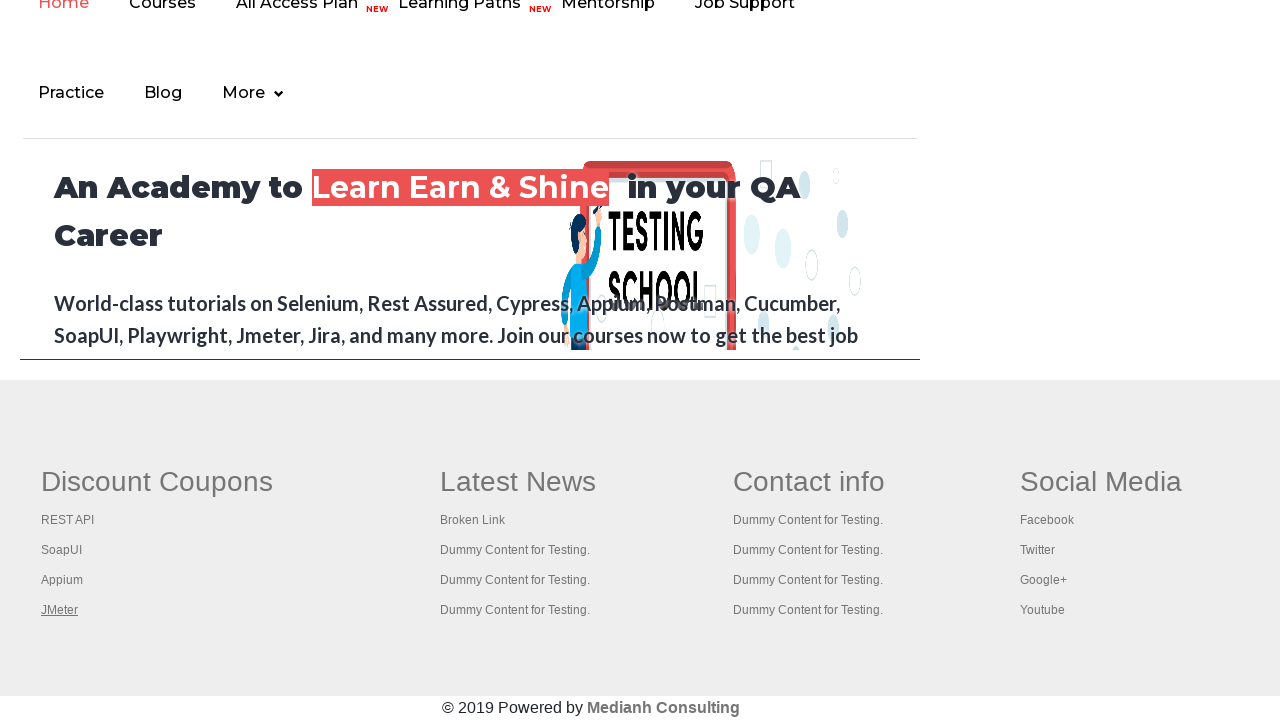

Test completed successfully
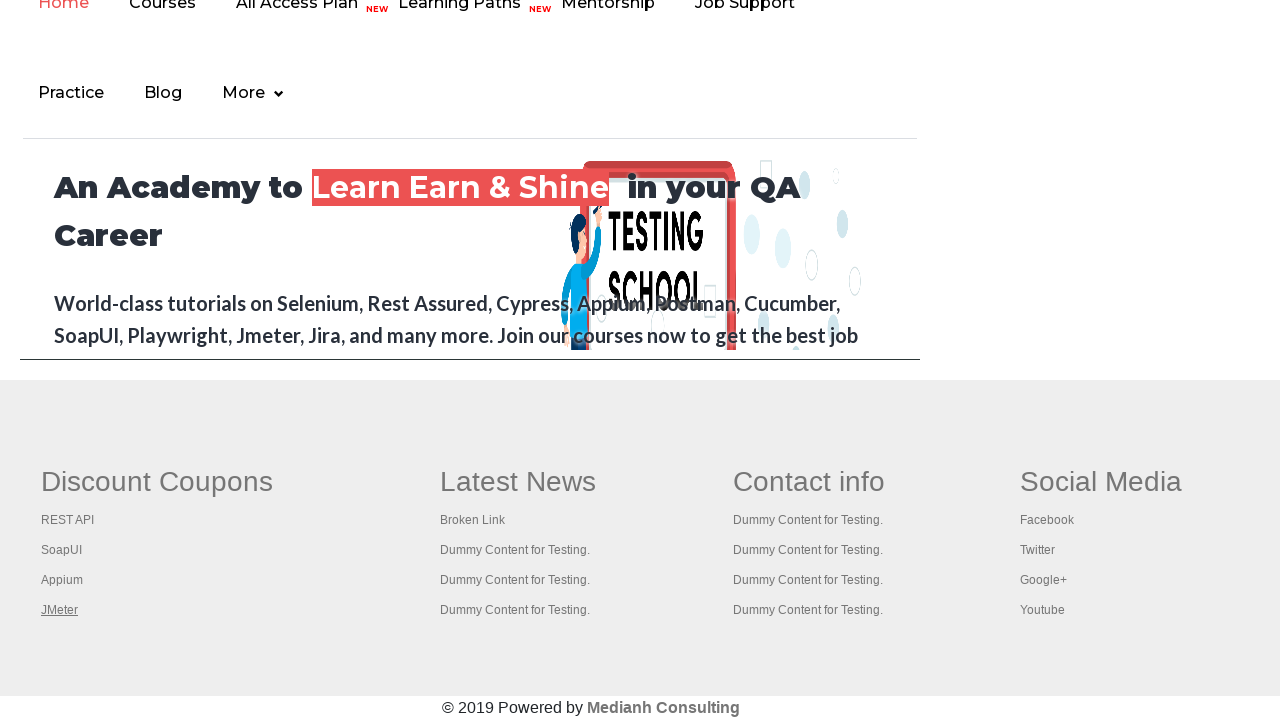

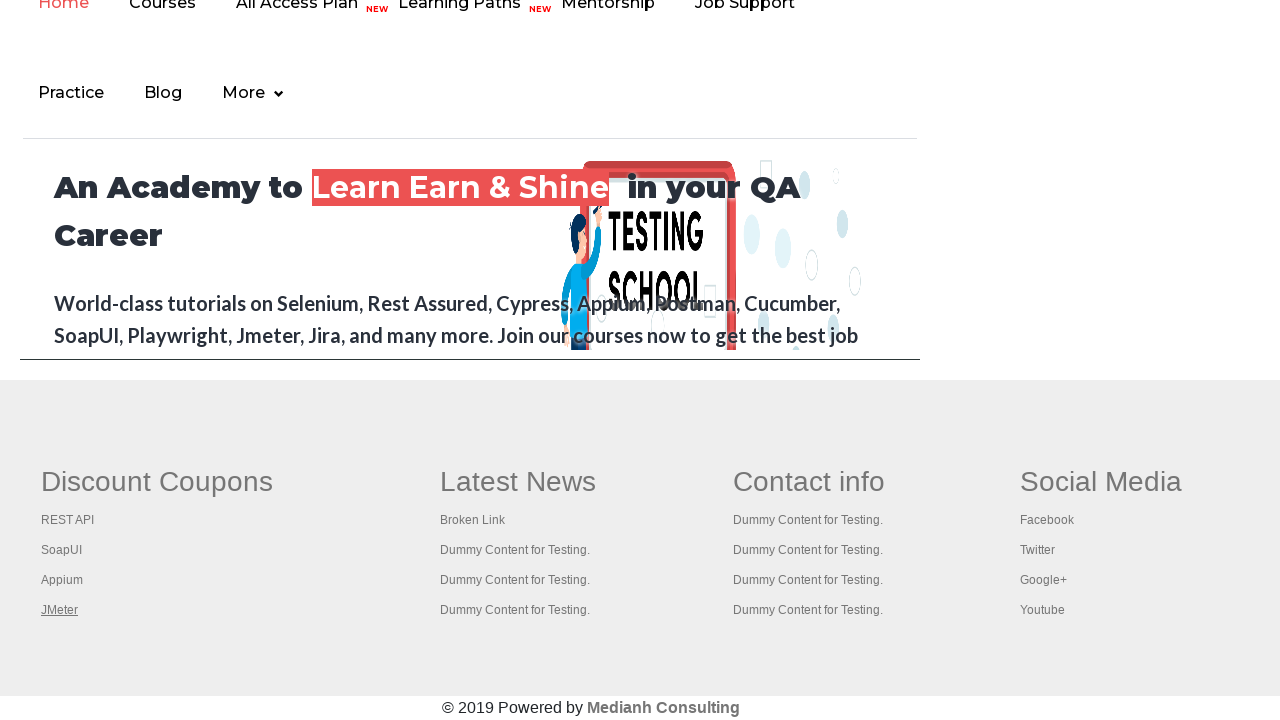